Tests the progress bar widget on demoqa.com by clicking Start, waiting for progress, clicking Stop, then resuming and finally resetting the progress bar.

Starting URL: https://demoqa.com/progress-bar

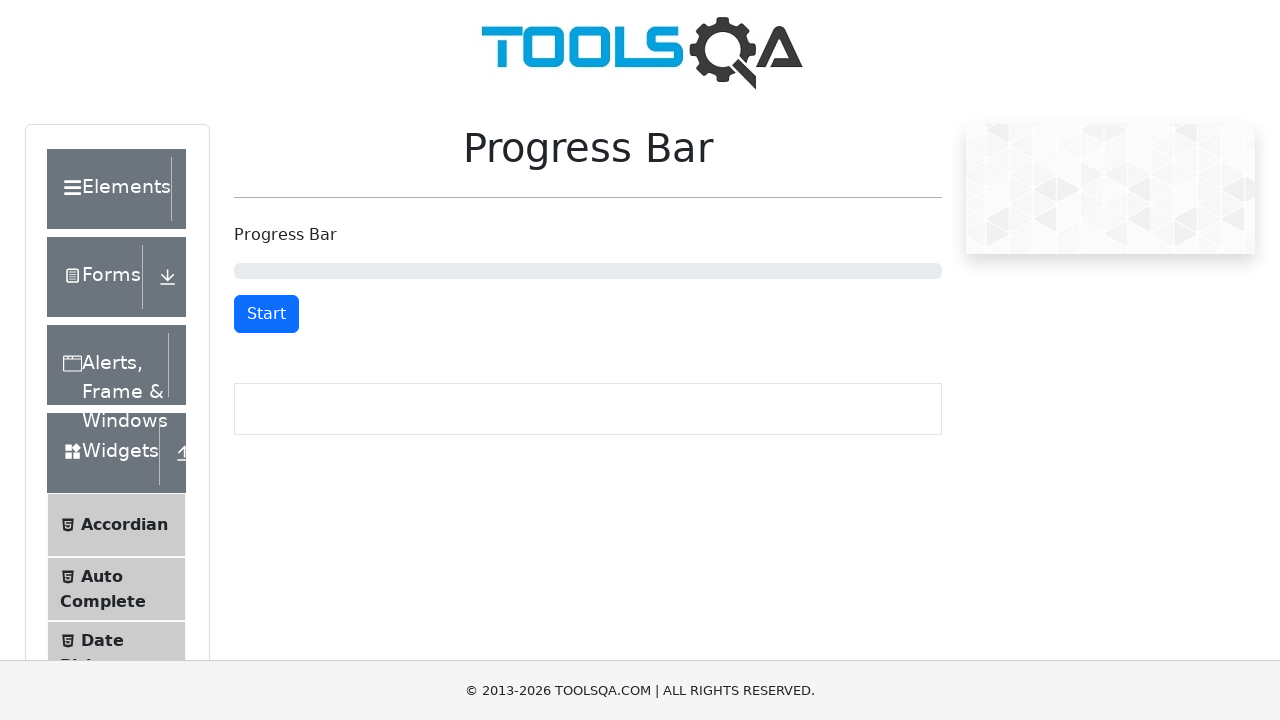

Clicked Start button to begin progress bar at (266, 314) on text=Start
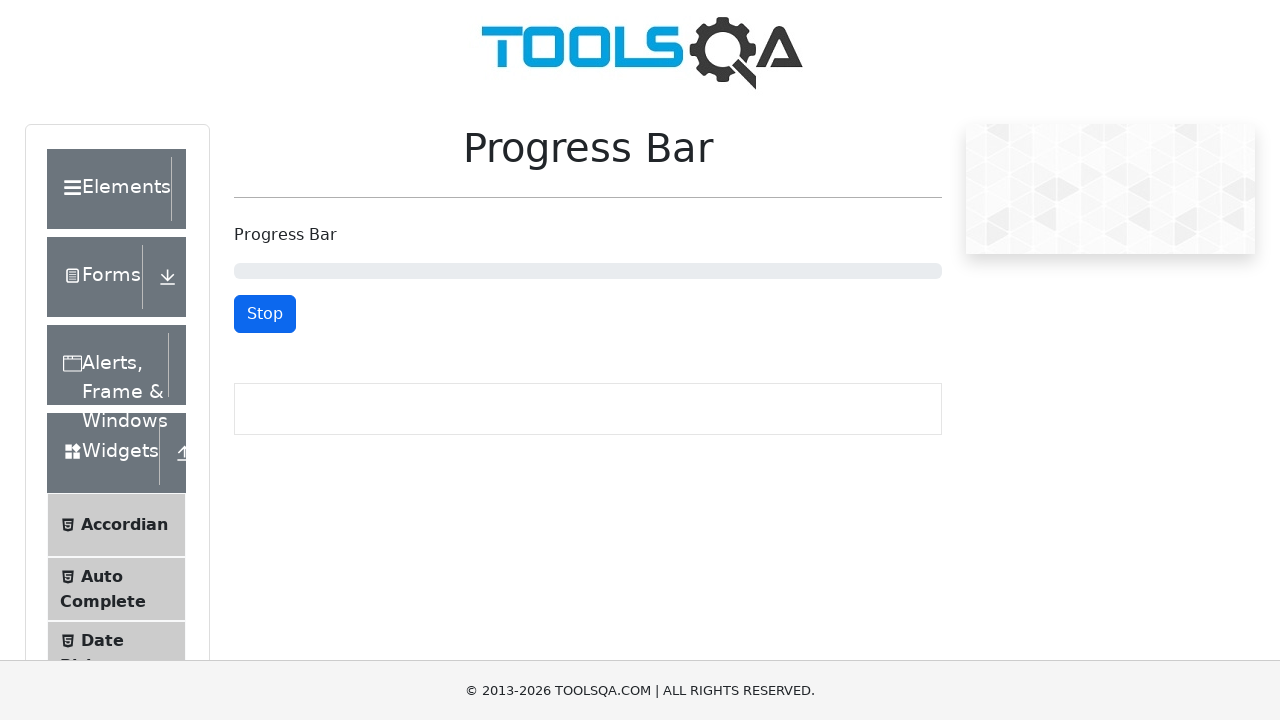

Waited 5 seconds for progress to advance
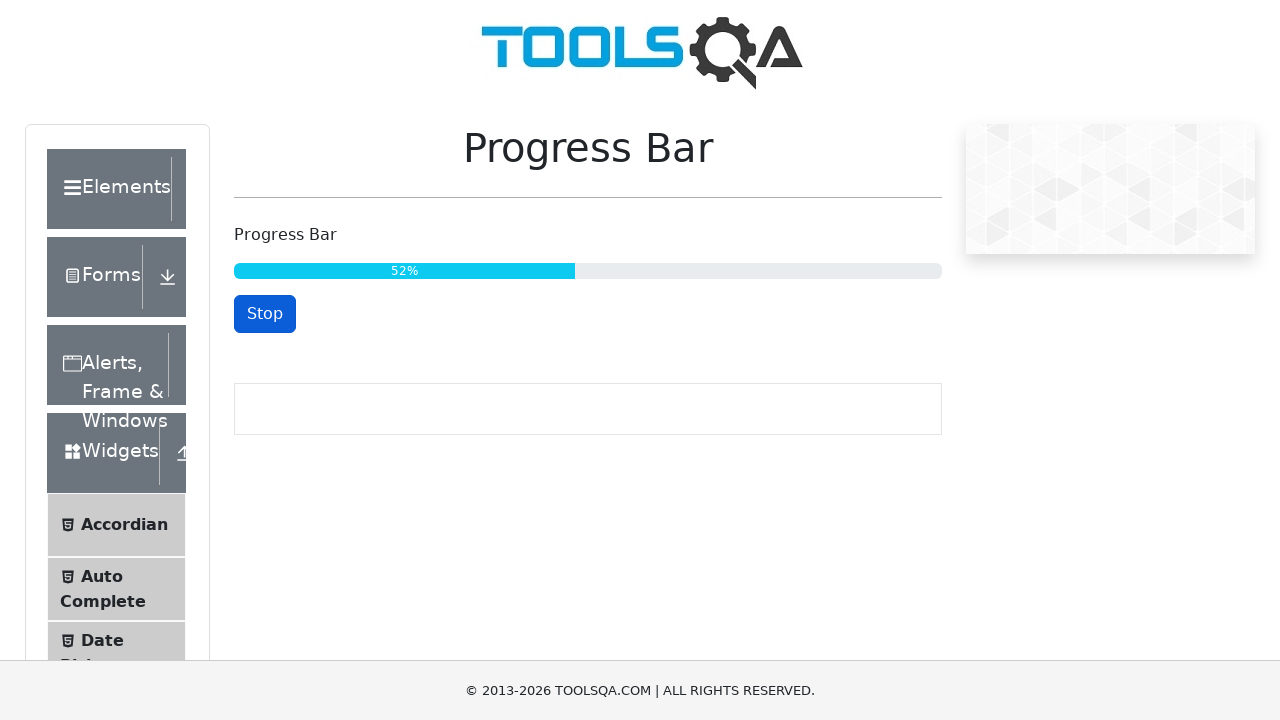

Clicked Stop button to pause progress at (265, 314) on text=Stop
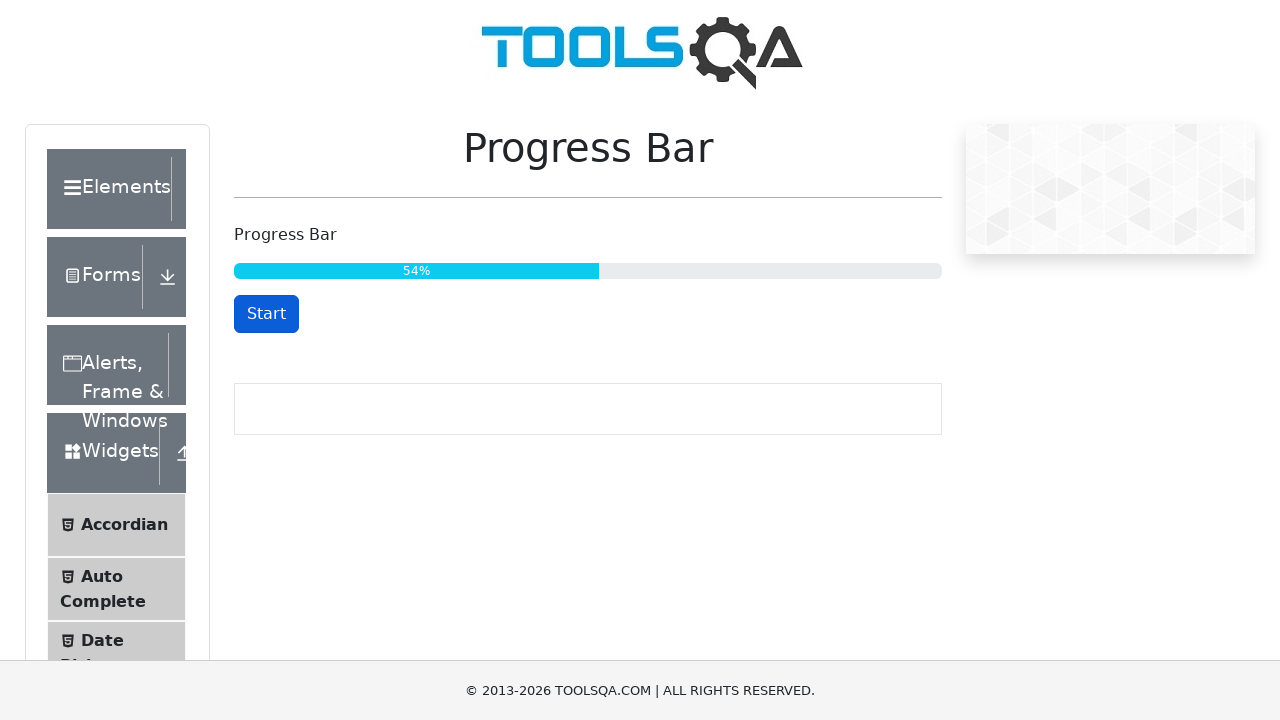

Waited 1 second pause
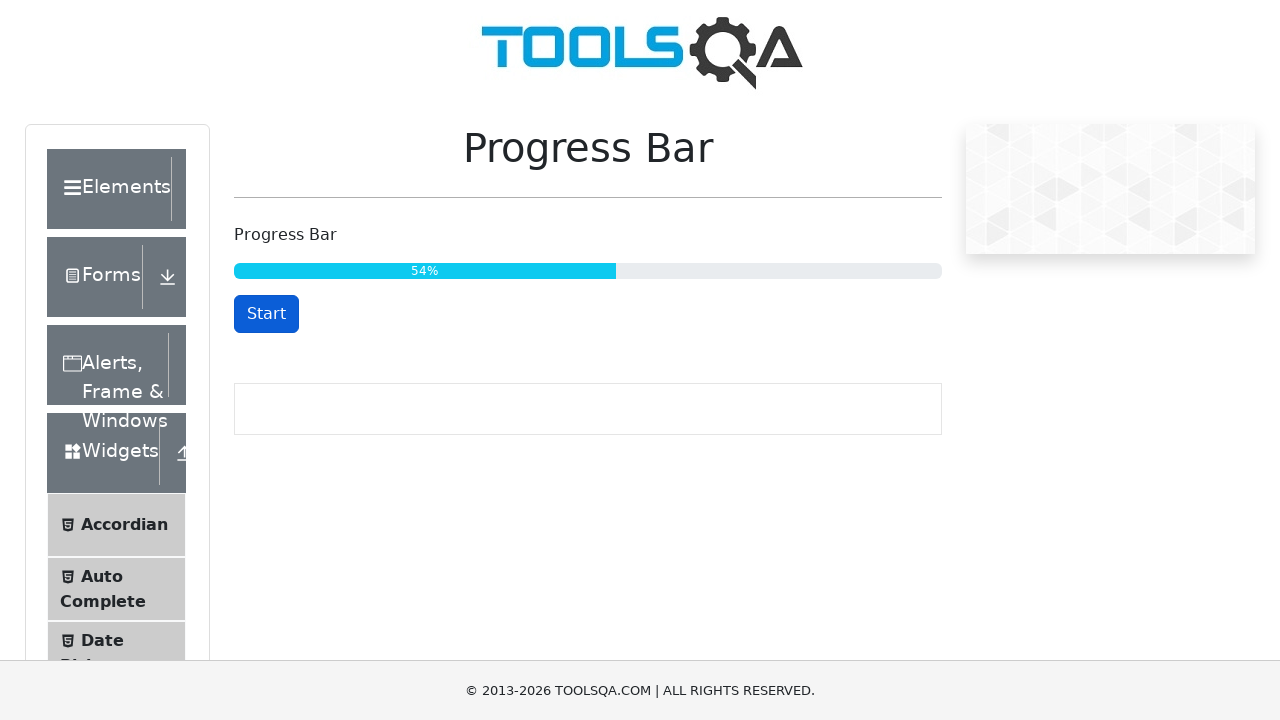

Clicked Start again to resume progress at (266, 314) on text=Start
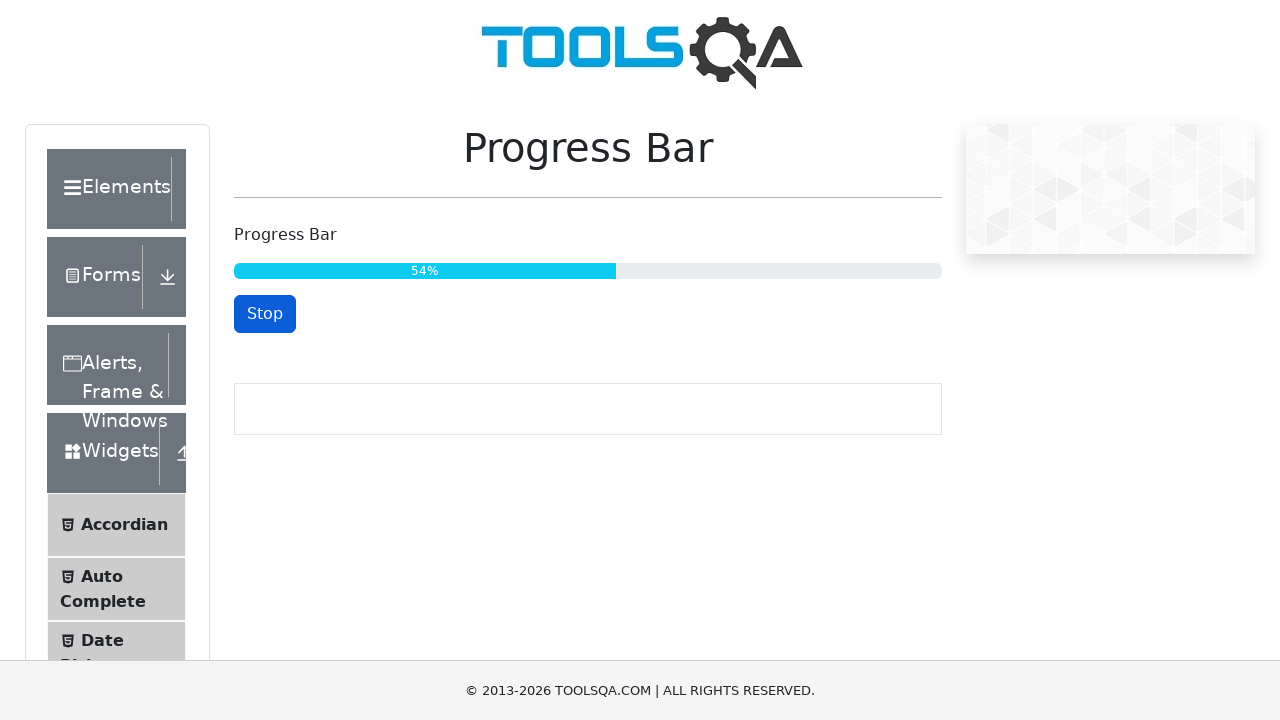

Waited 5 seconds for more progress
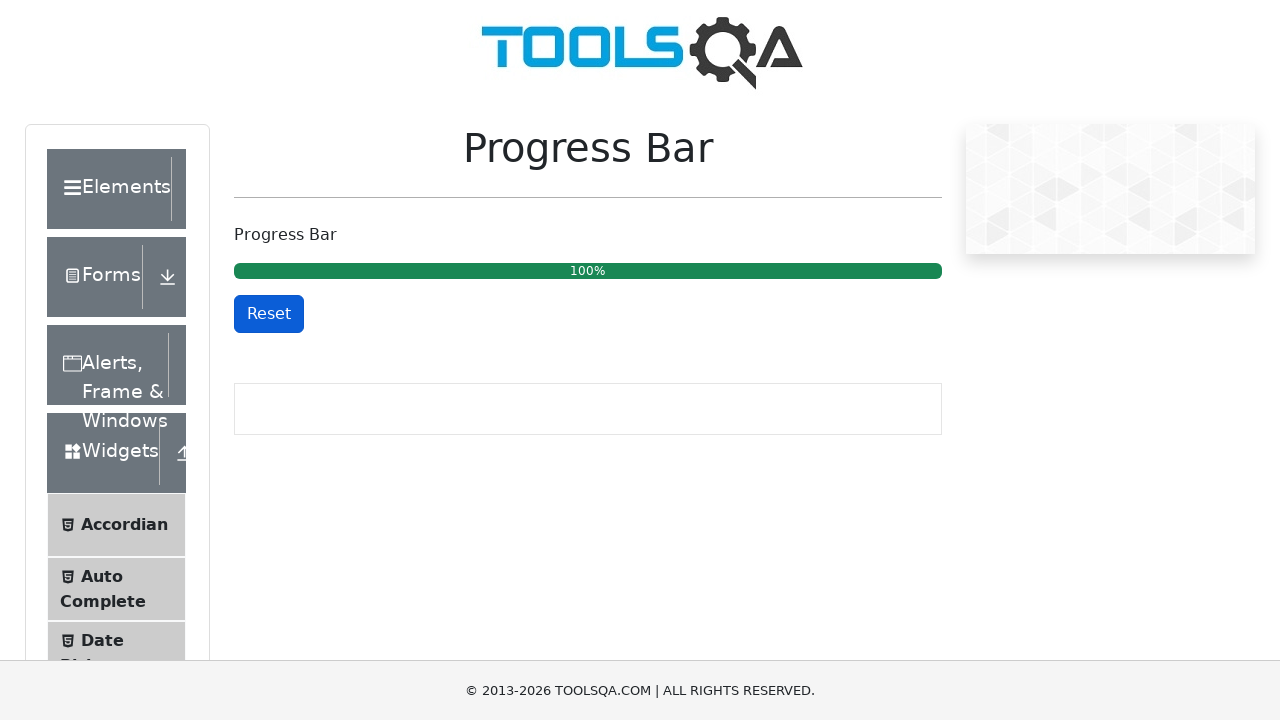

Clicked Reset to reset the progress bar at (269, 314) on text=Reset
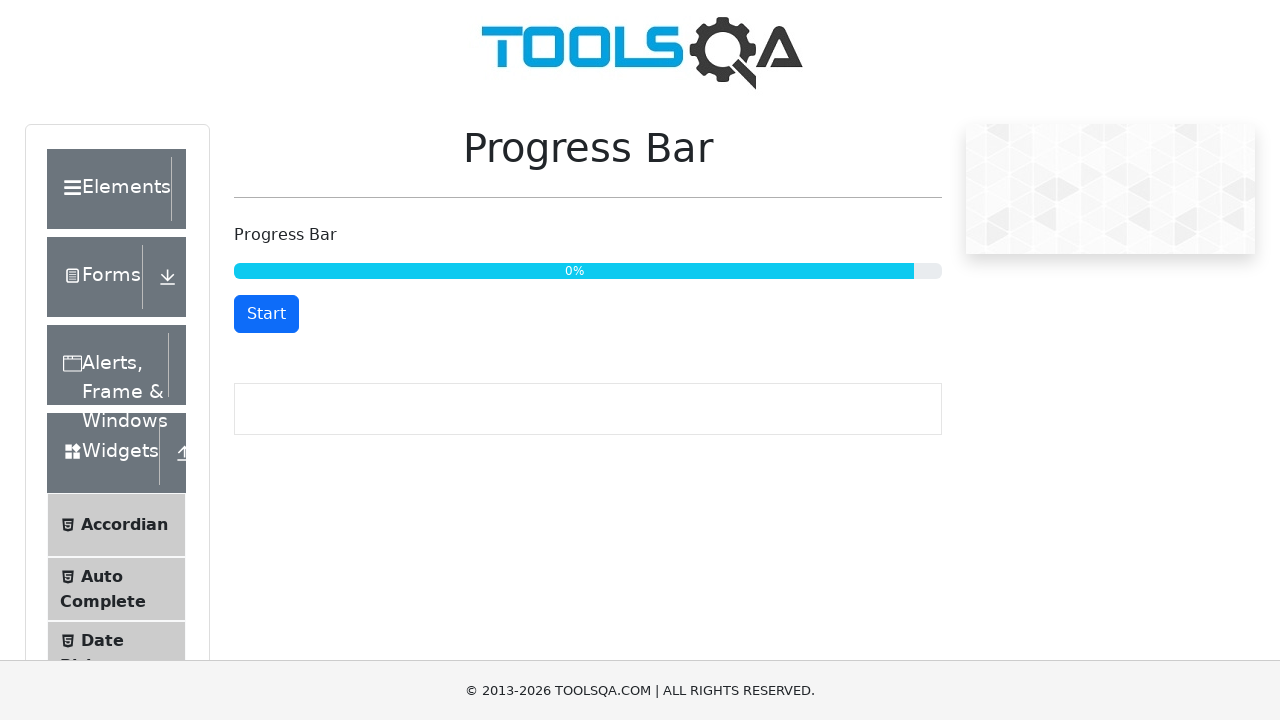

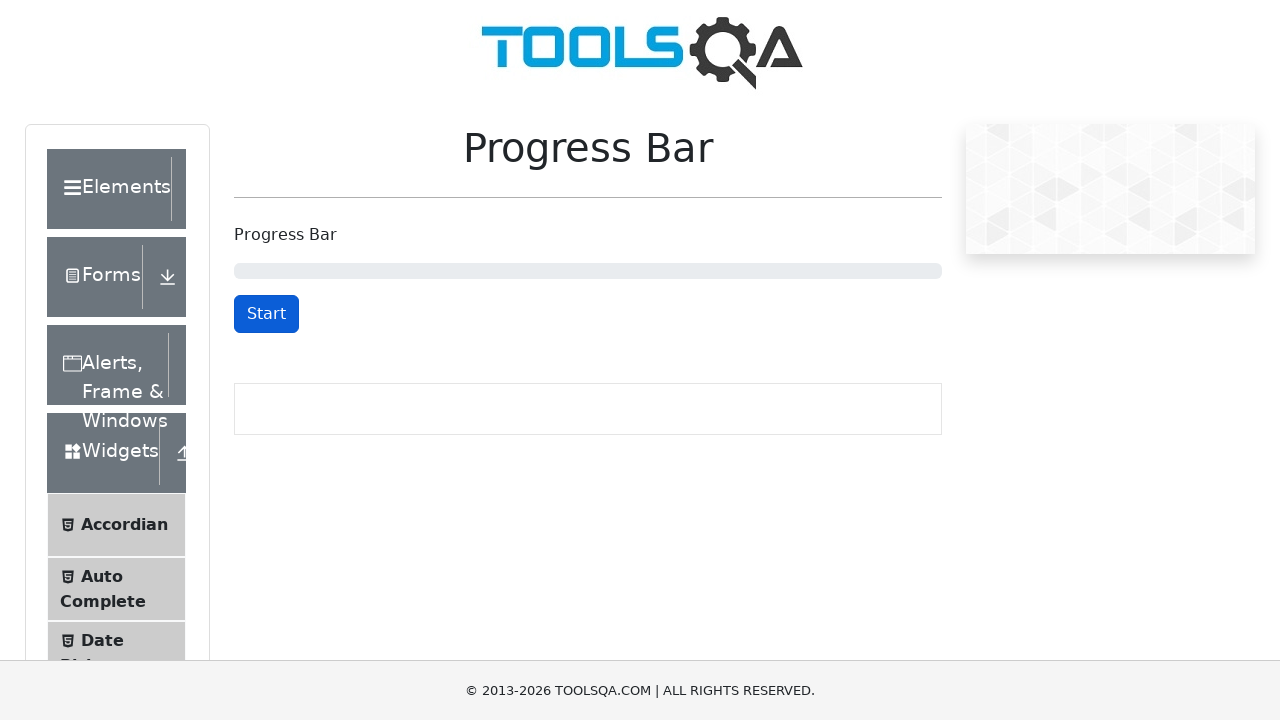